Tests that the new incident page loads successfully

Starting URL: https://incidentdatabase.ai/incidents/new

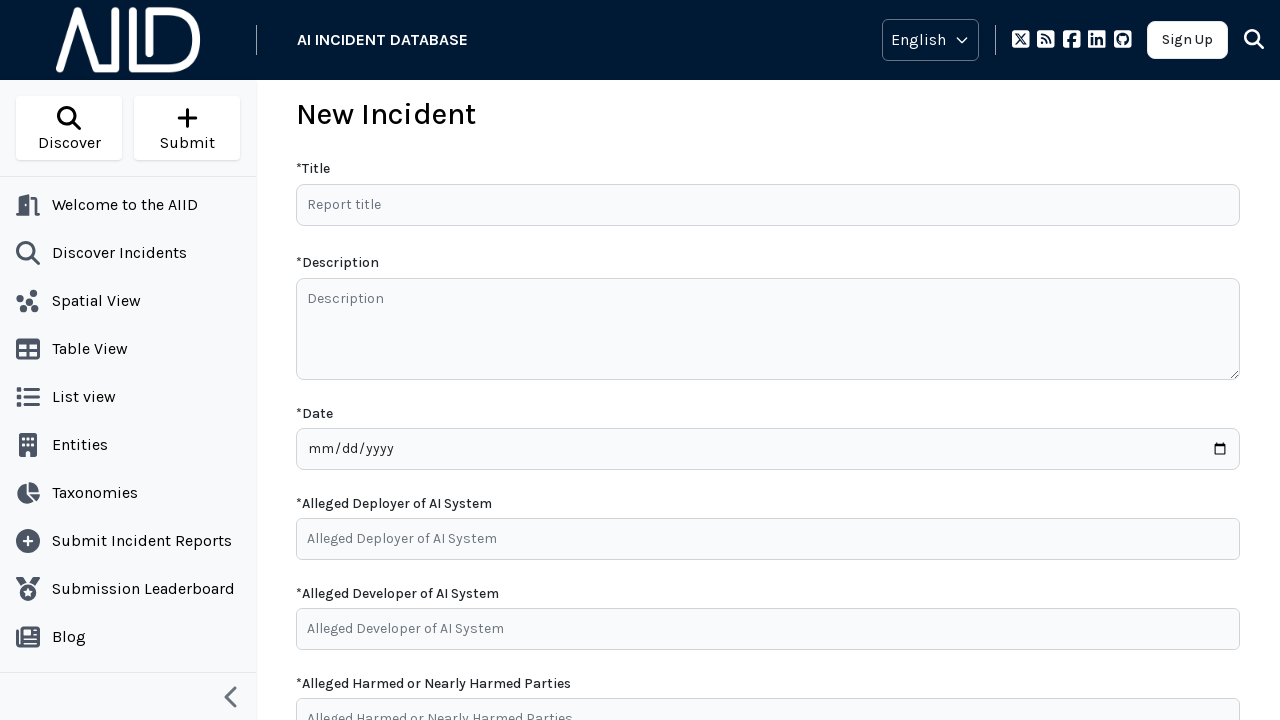

Waited for DOM content to load on new incident page
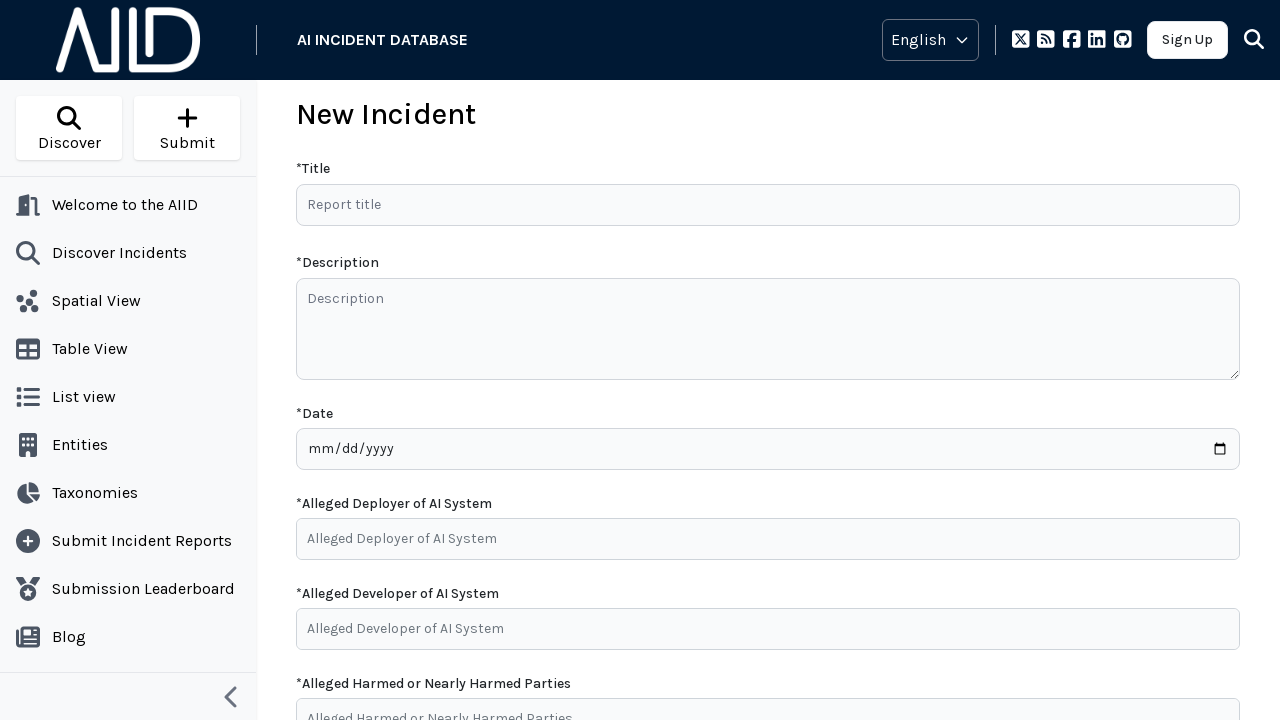

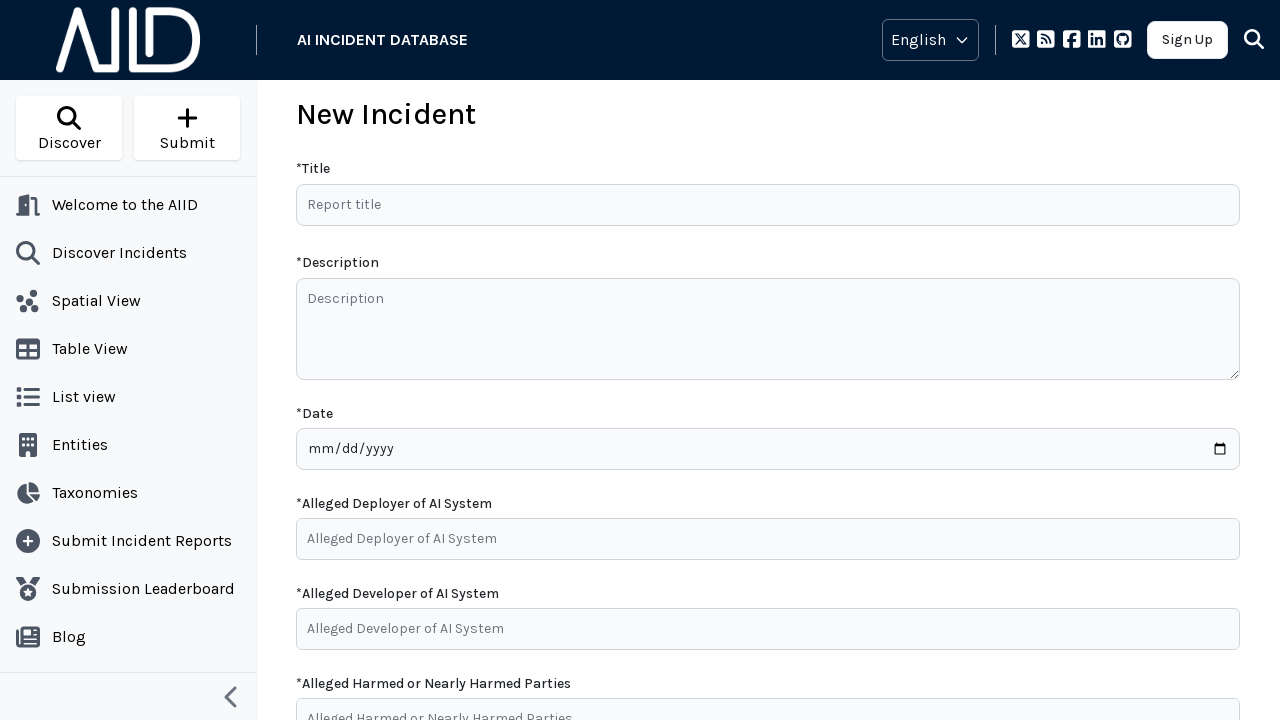